Tests slider manipulation by clicking and dragging the slider handle to a new position

Starting URL: http://jqueryui.com/slider/

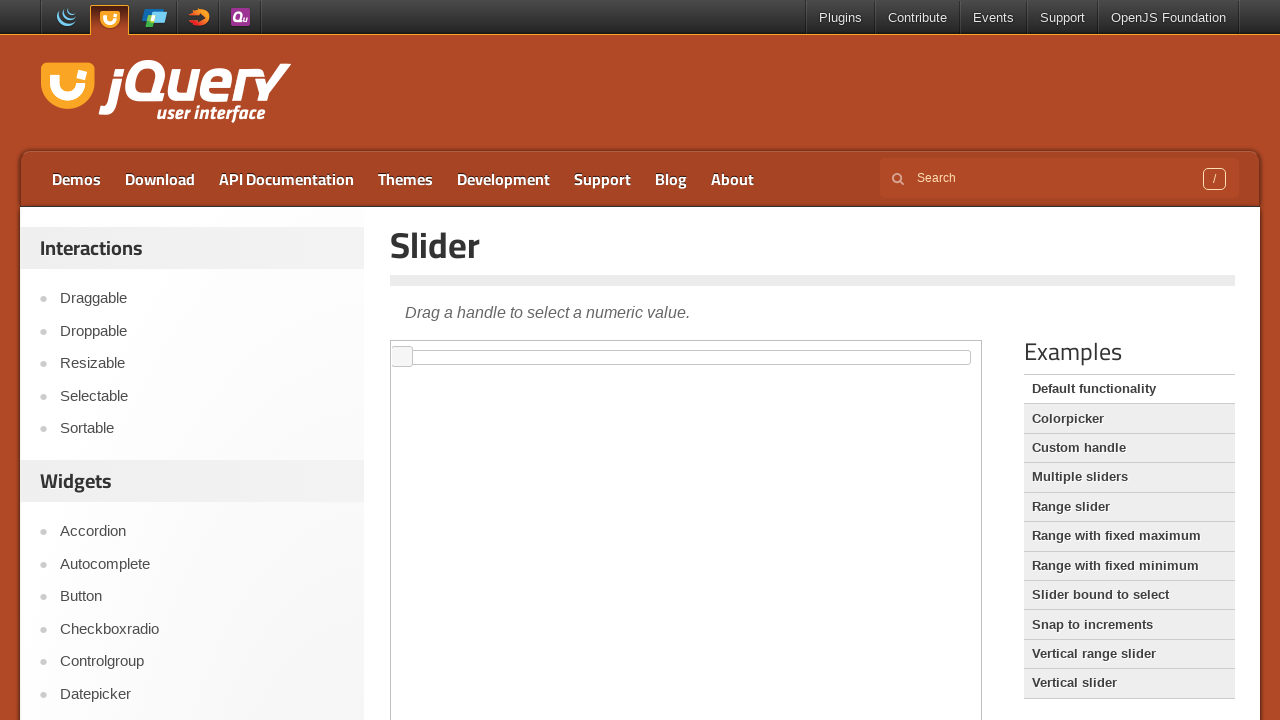

Located the demo iframe containing the slider
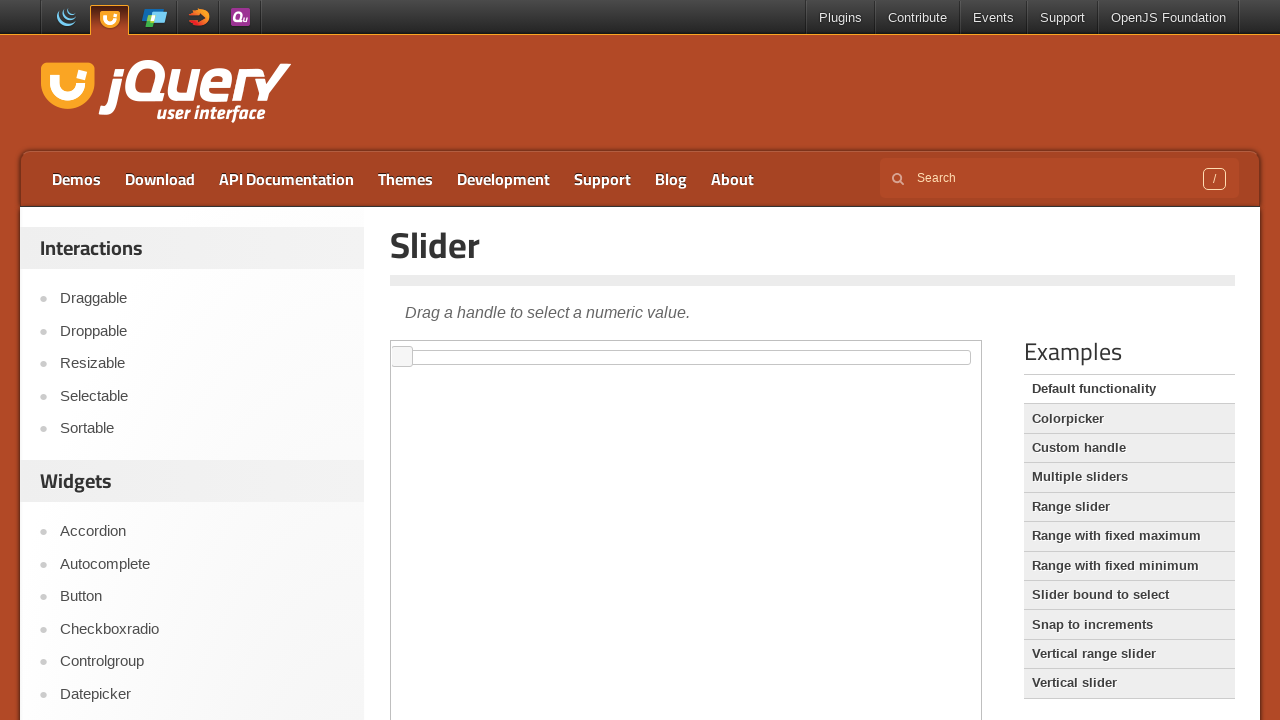

Located the slider handle element
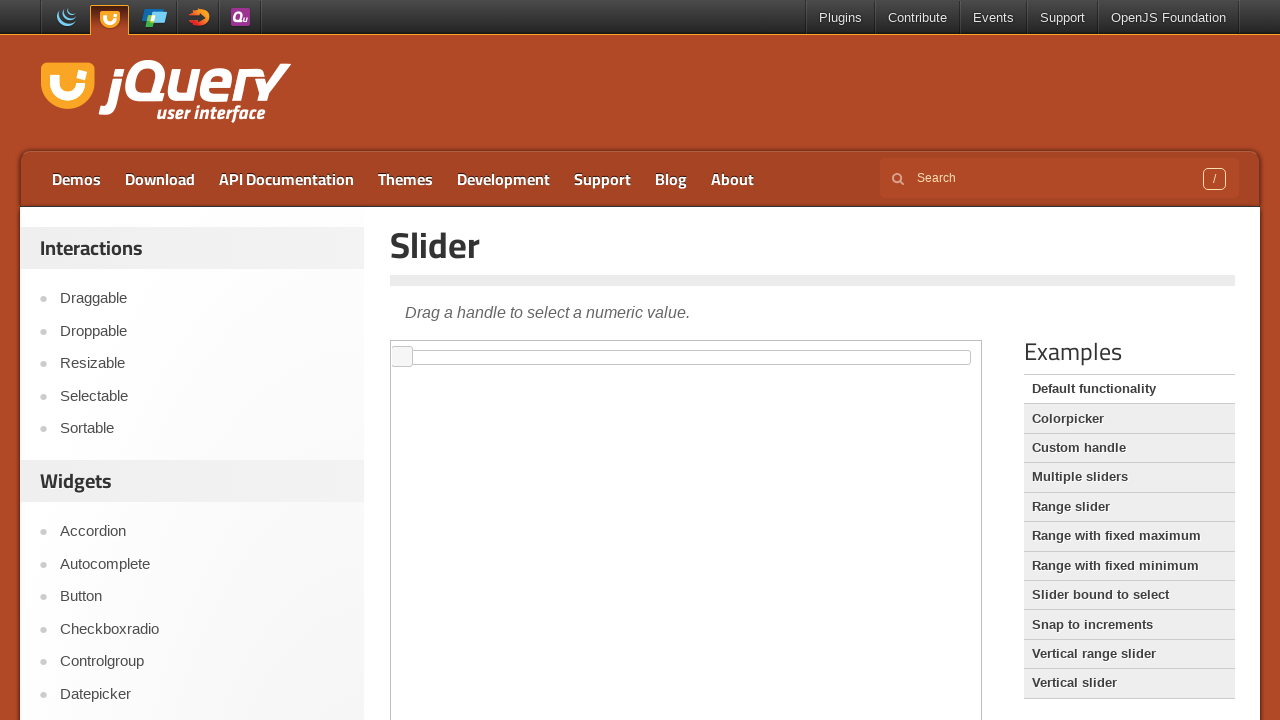

Retrieved bounding box of slider handle
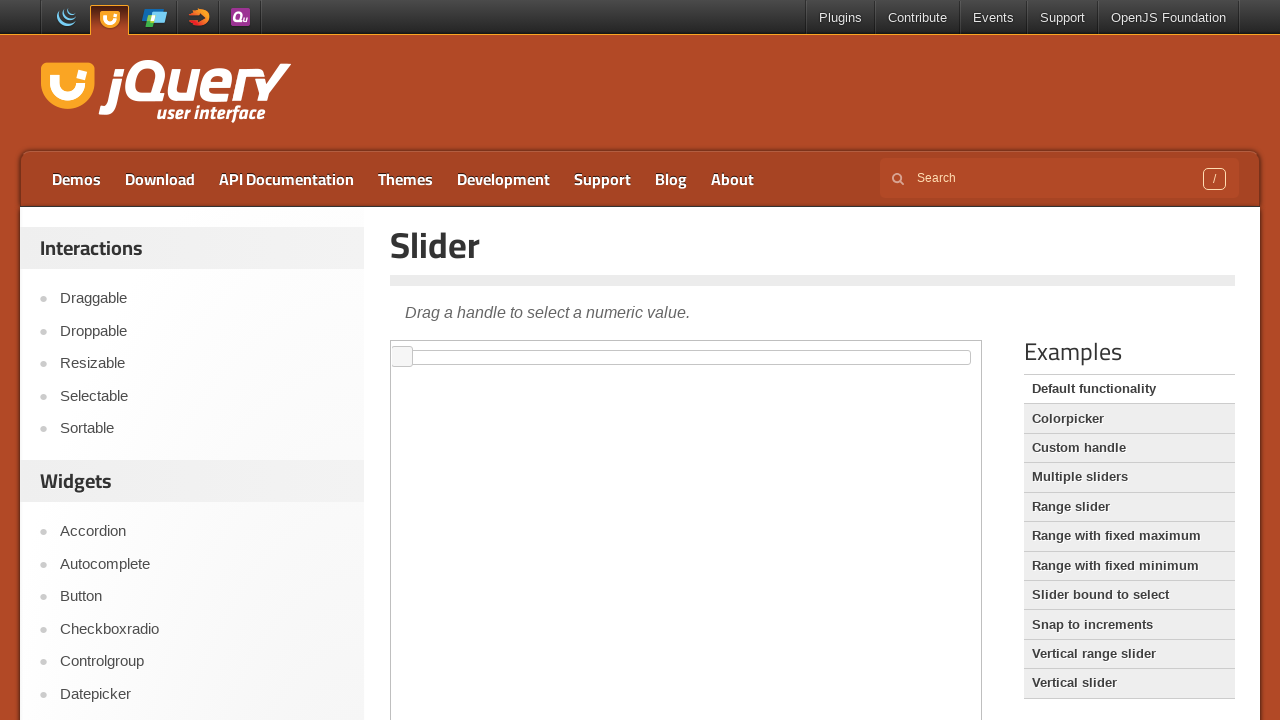

Moved mouse to center of slider handle at (402, 357)
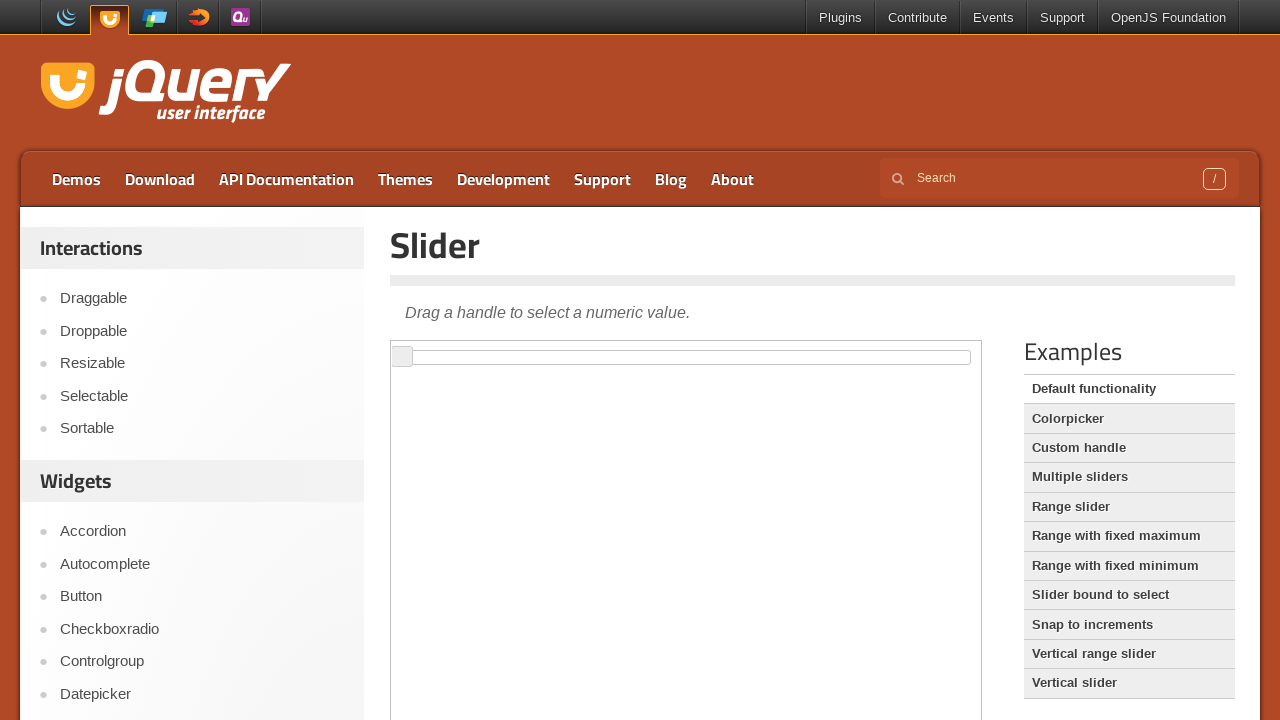

Pressed mouse button down on slider handle at (402, 357)
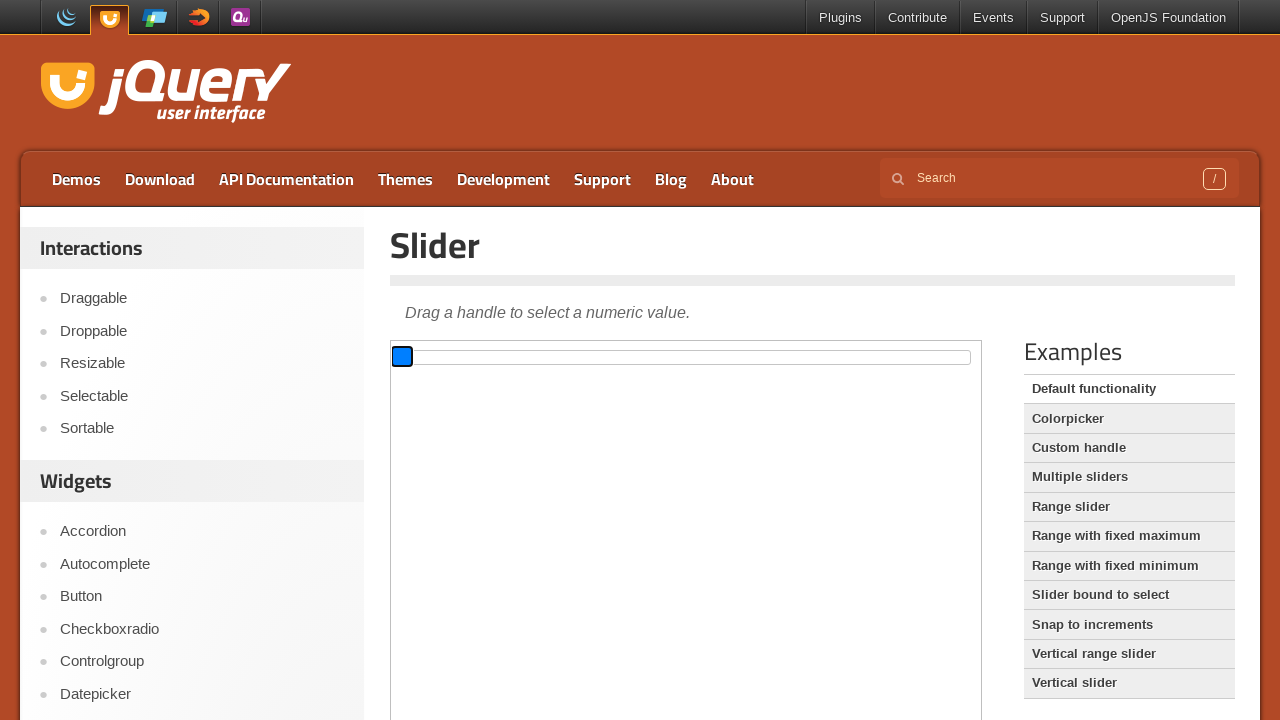

Dragged slider handle 200 pixels to the right at (592, 346)
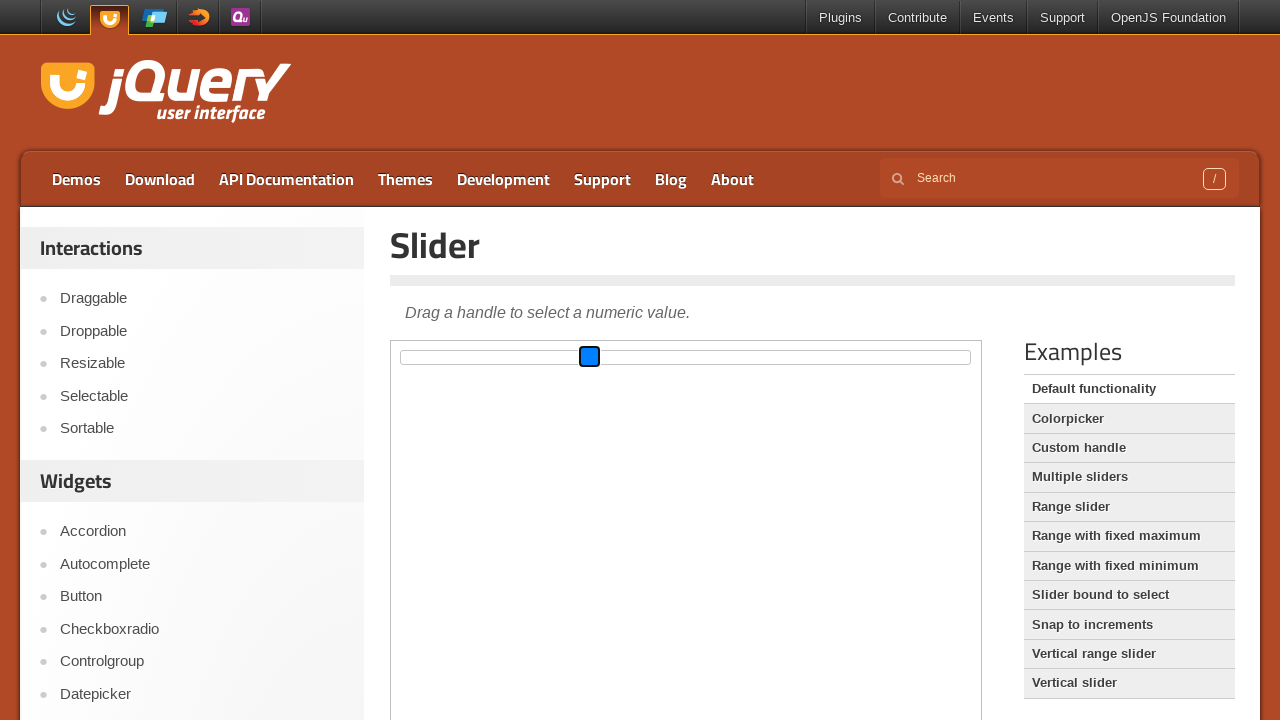

Released mouse button to complete slider drag operation at (592, 346)
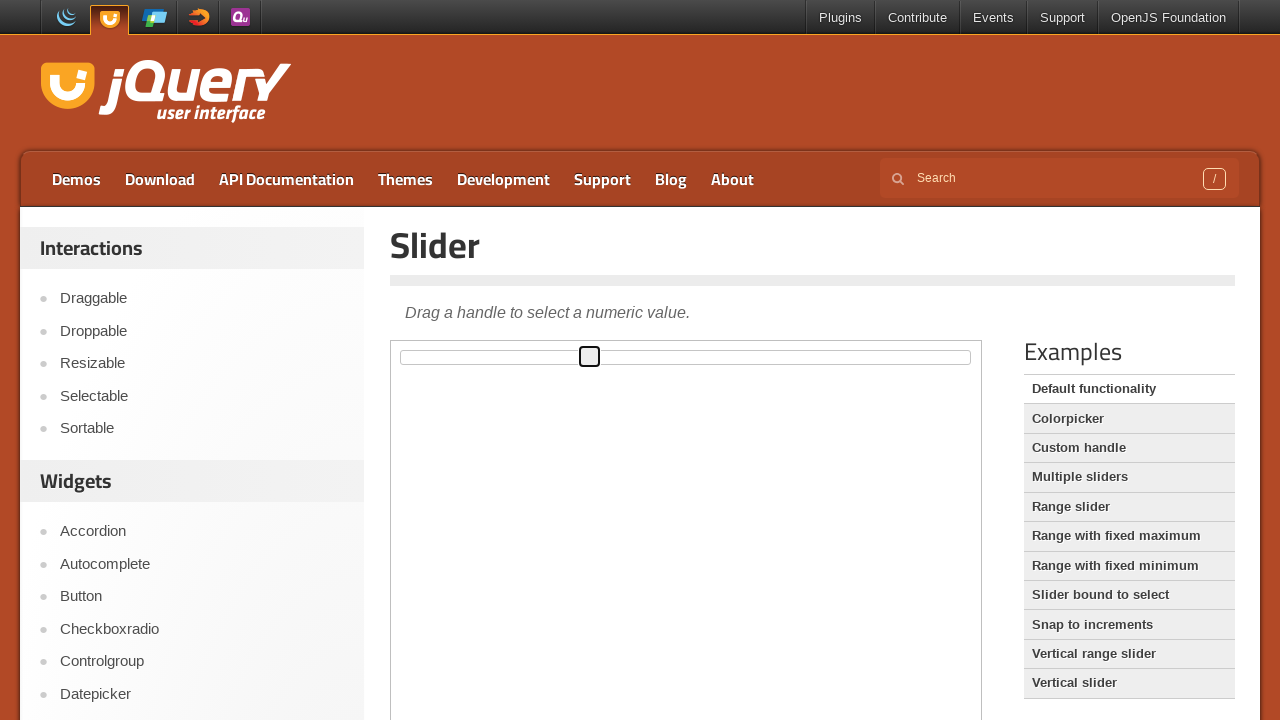

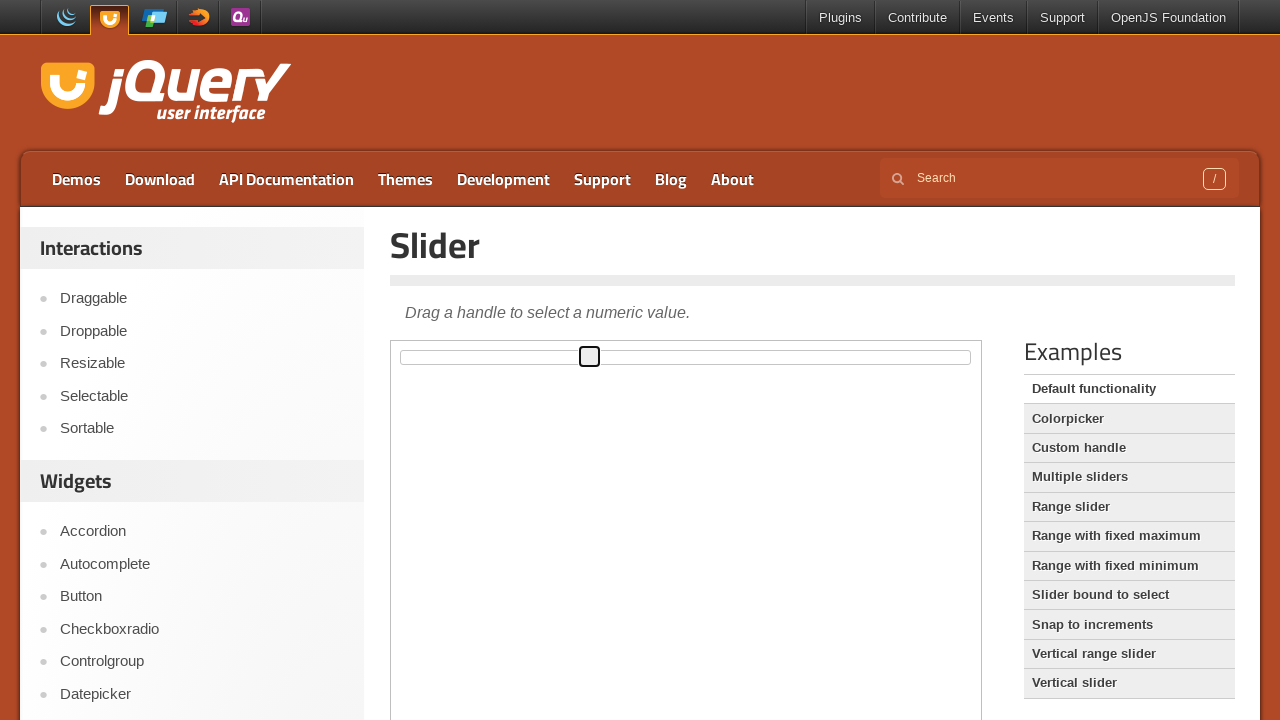